Tests the text box form on demoqa.com by filling in name, email, current address, and permanent address fields, then submitting and verifying the results are displayed correctly.

Starting URL: https://demoqa.com/text-box

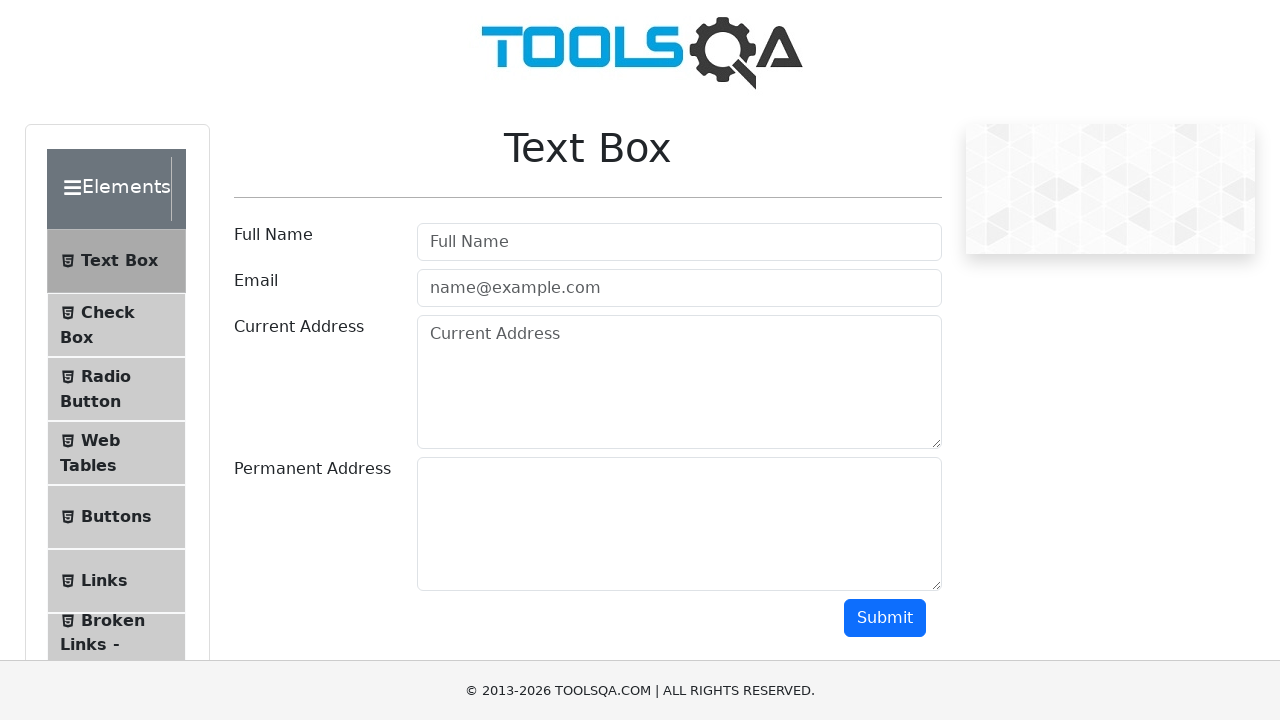

Filled name field with 'John Anderson Smith' on #userName
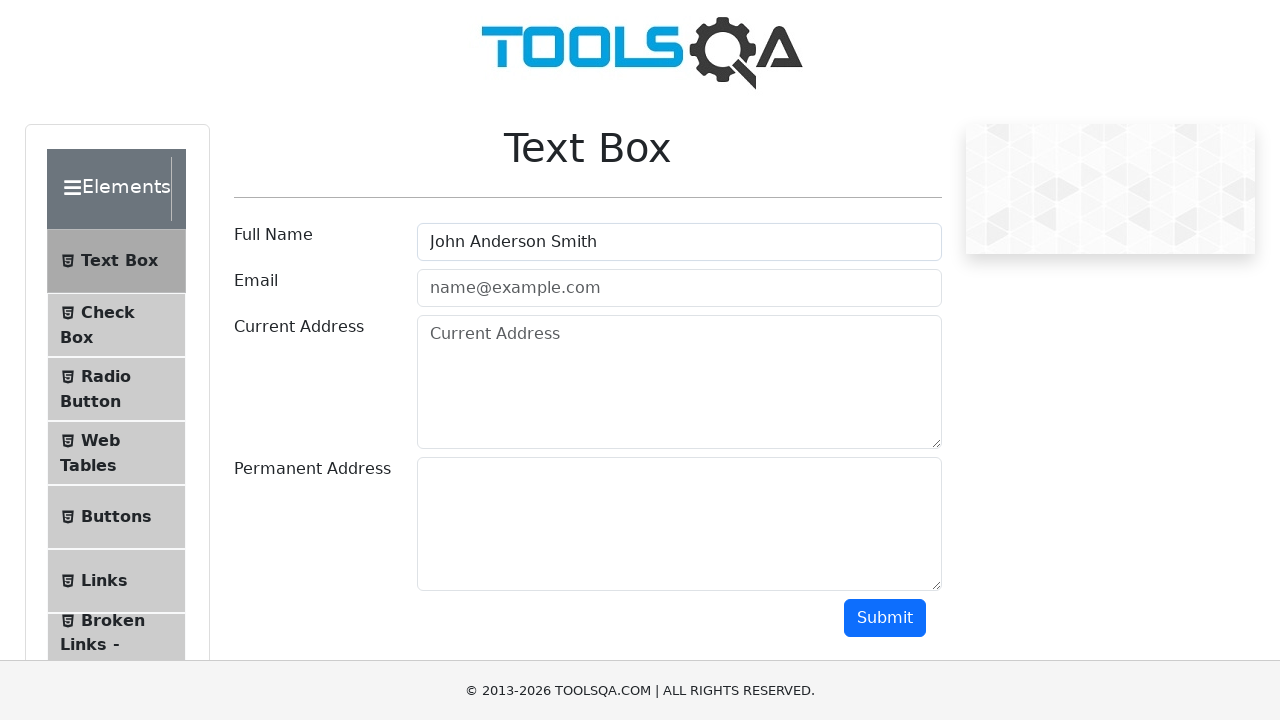

Filled email field with 'john.anderson@example.com' on #userEmail
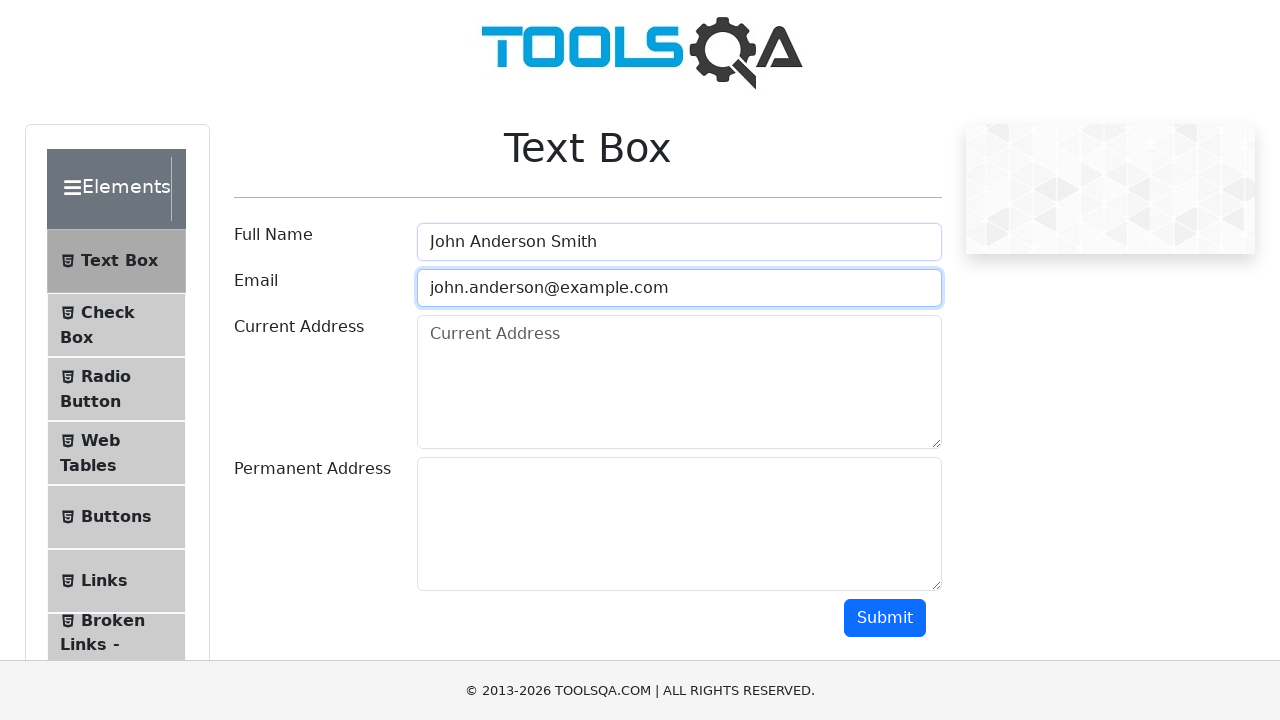

Filled current address field with '123 Main Street, Boston, MA 02101' on #currentAddress
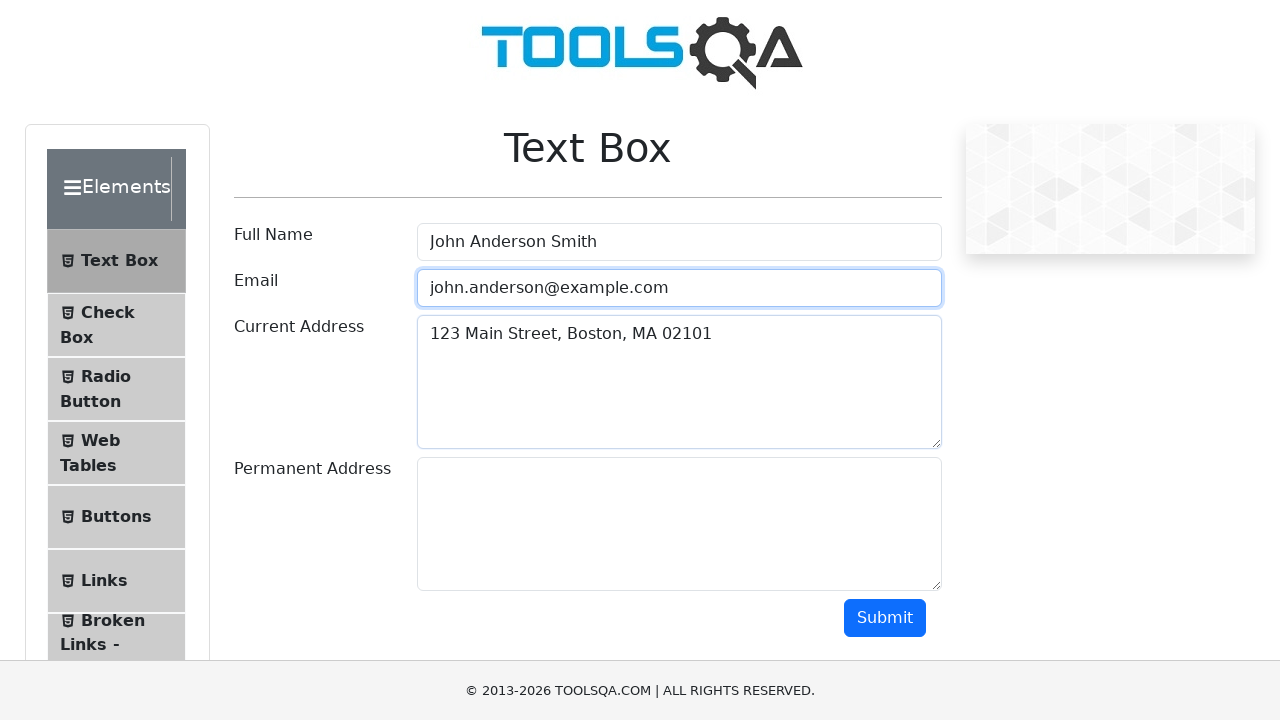

Filled permanent address field with '456 Oak Avenue, Cambridge, MA 02139' on #permanentAddress
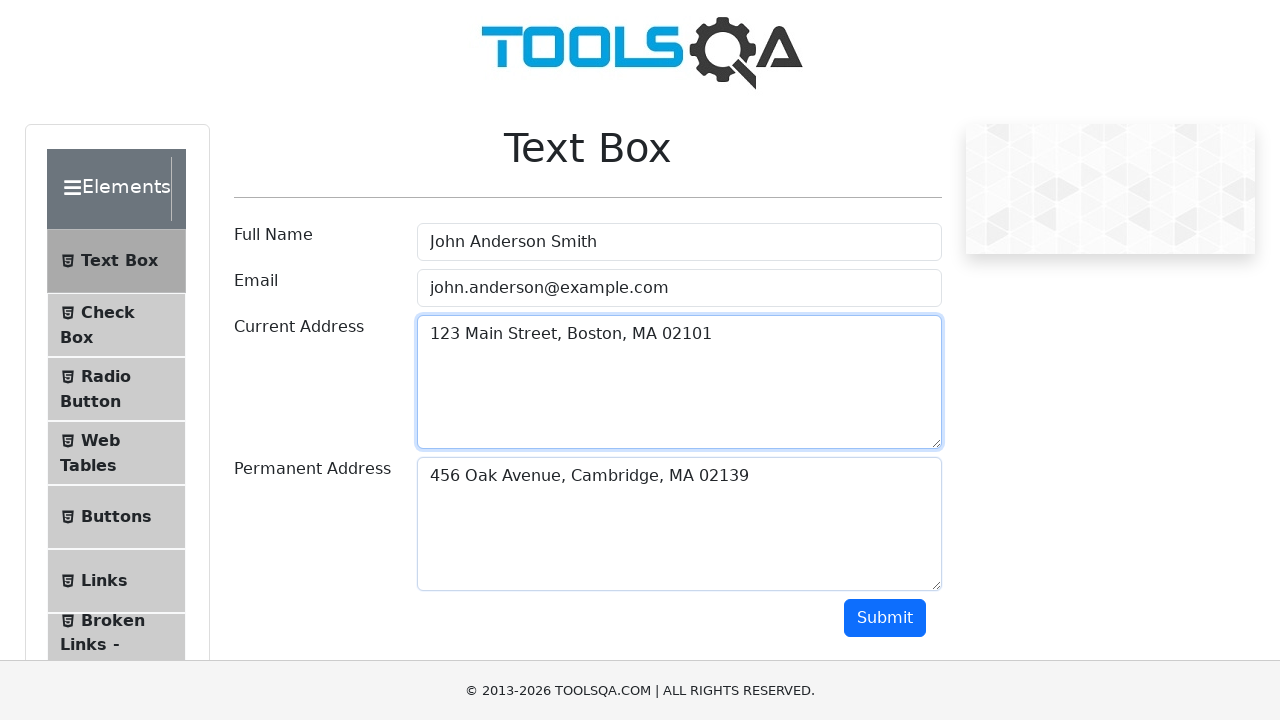

Clicked submit button to submit the form at (885, 618) on #submit
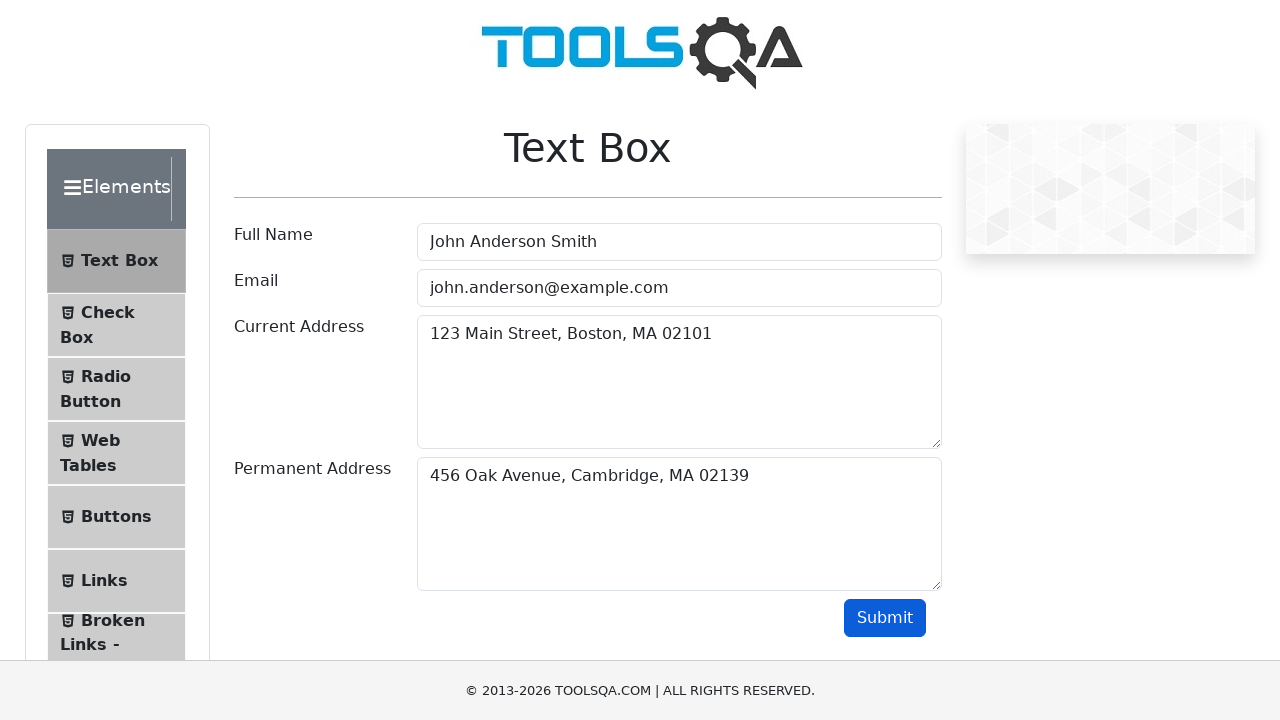

Output results section loaded
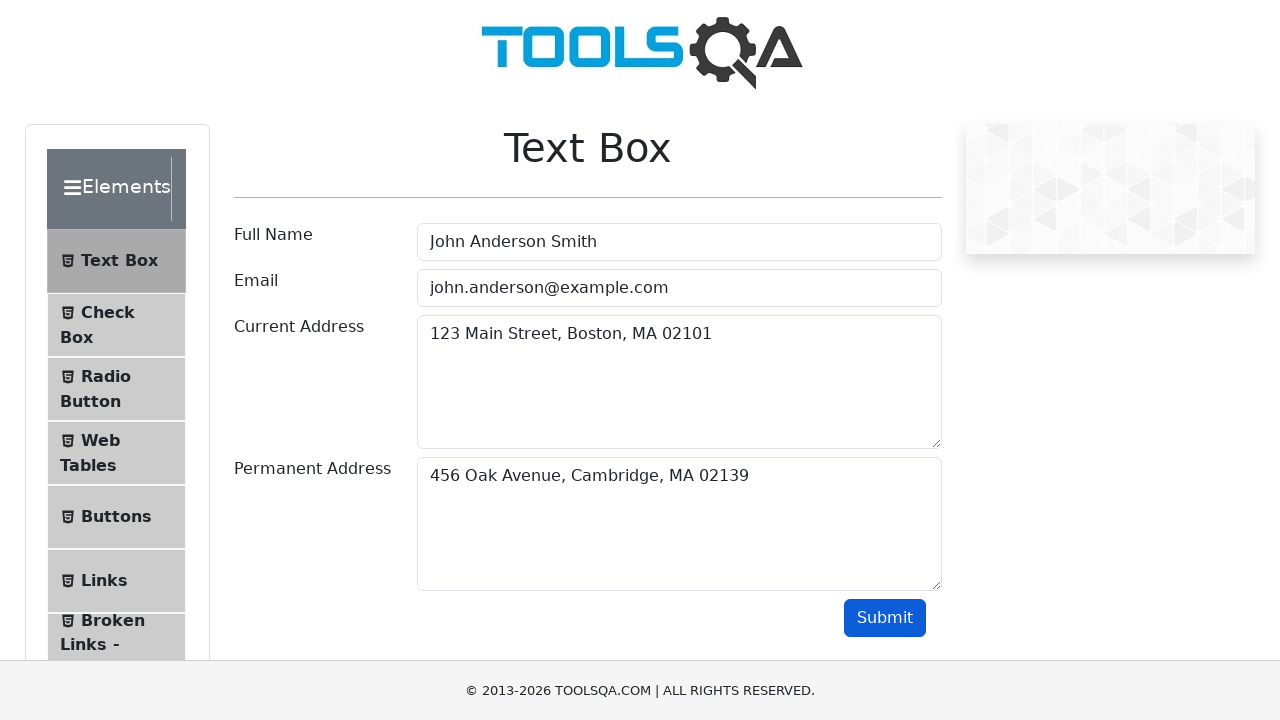

Output results are visible and form submission verified
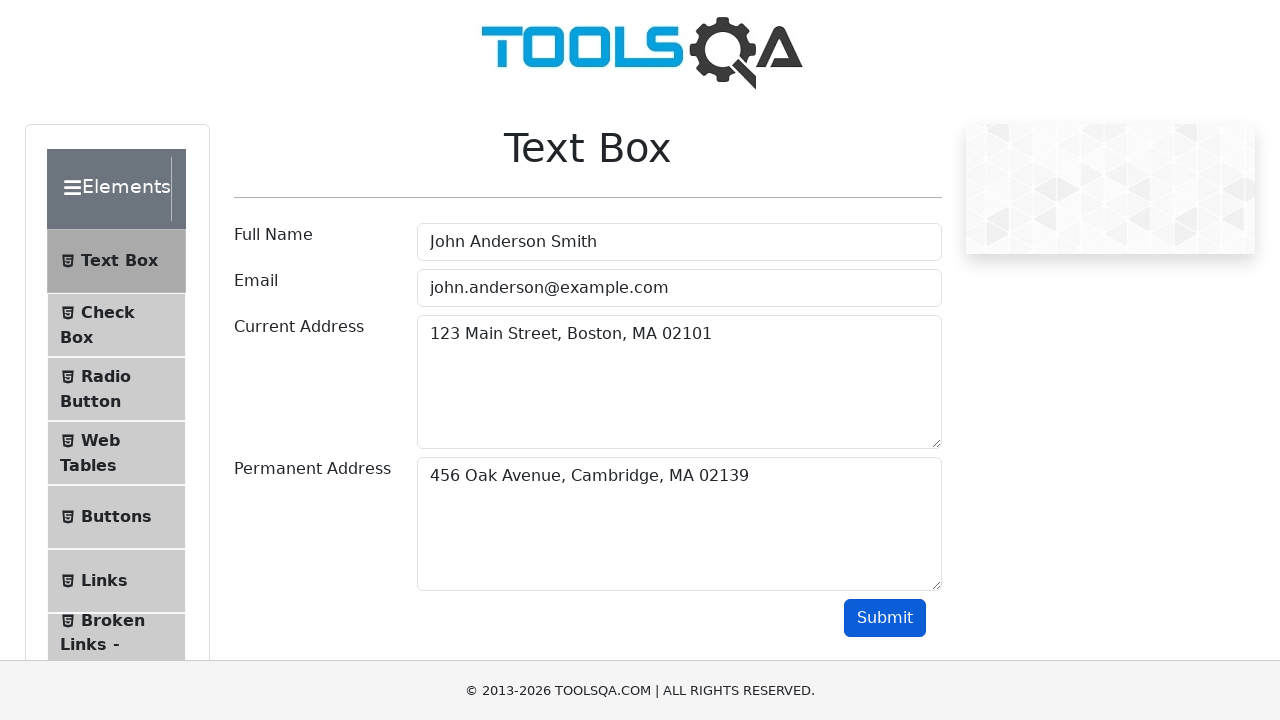

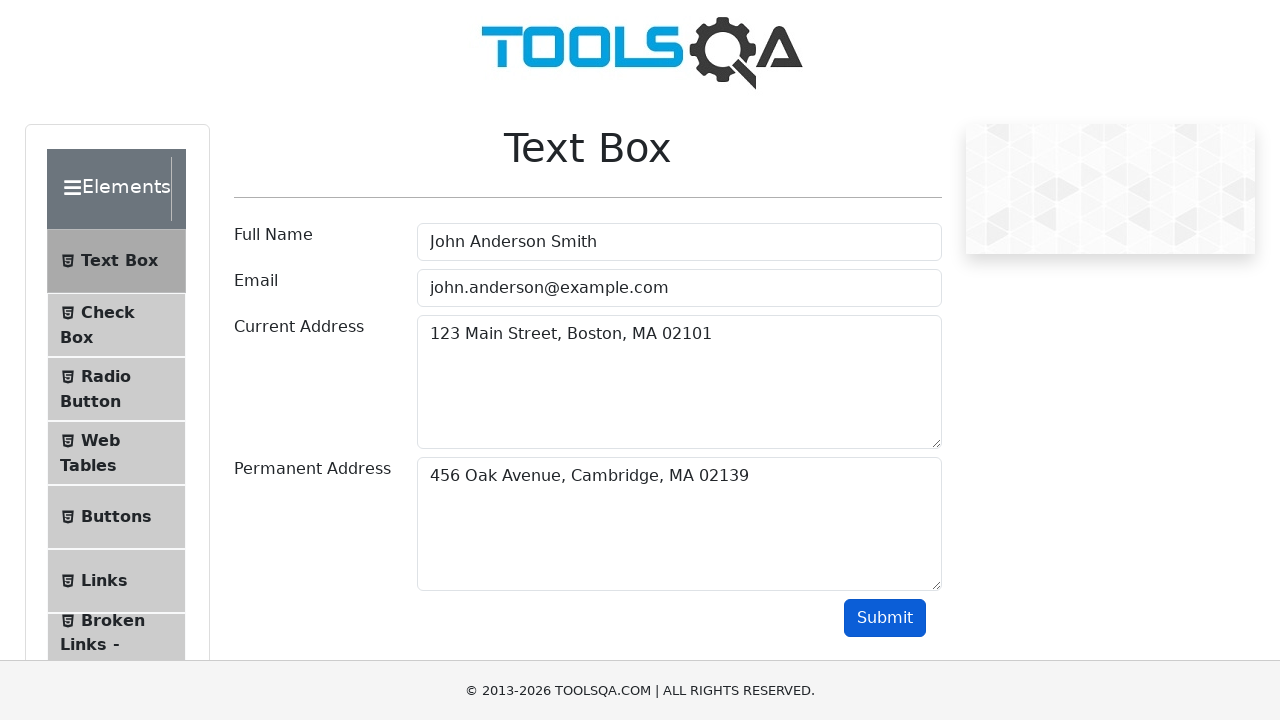